Tests multi-select dropdown functionality by selecting multiple superhero options using different selection methods

Starting URL: https://letcode.in/dropdowns

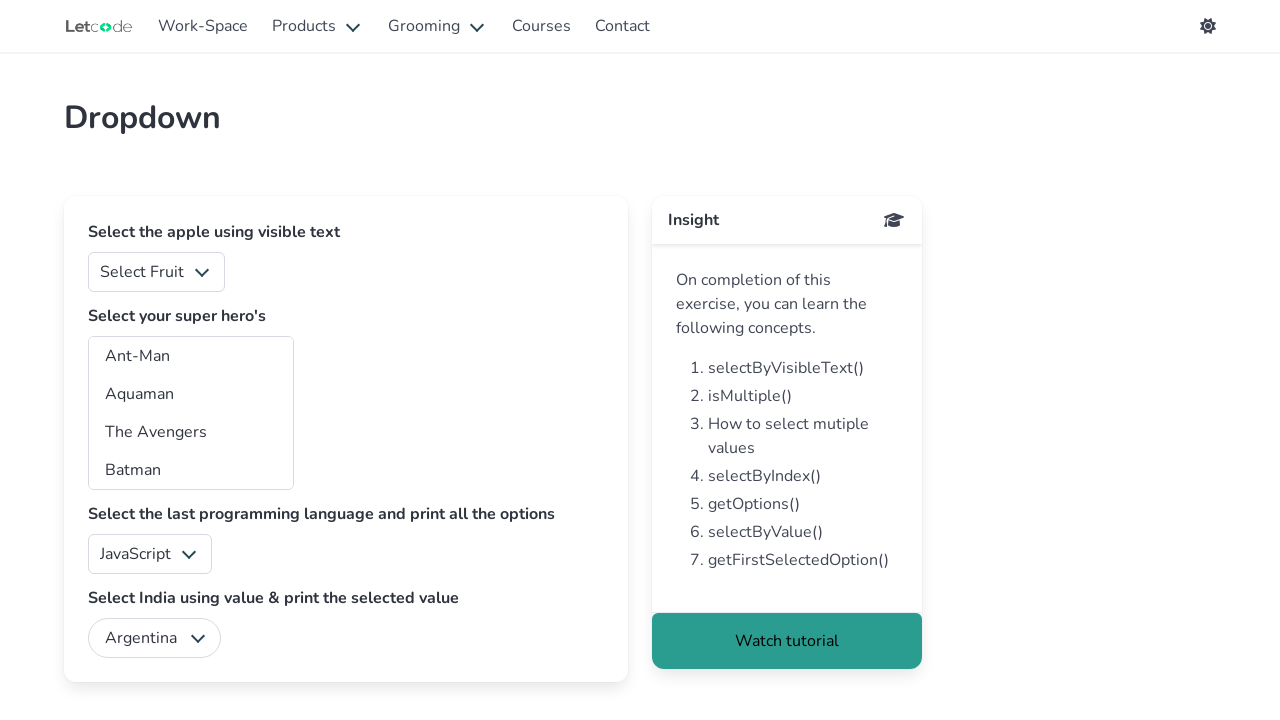

Located multi-select dropdown element with id 'superheros'
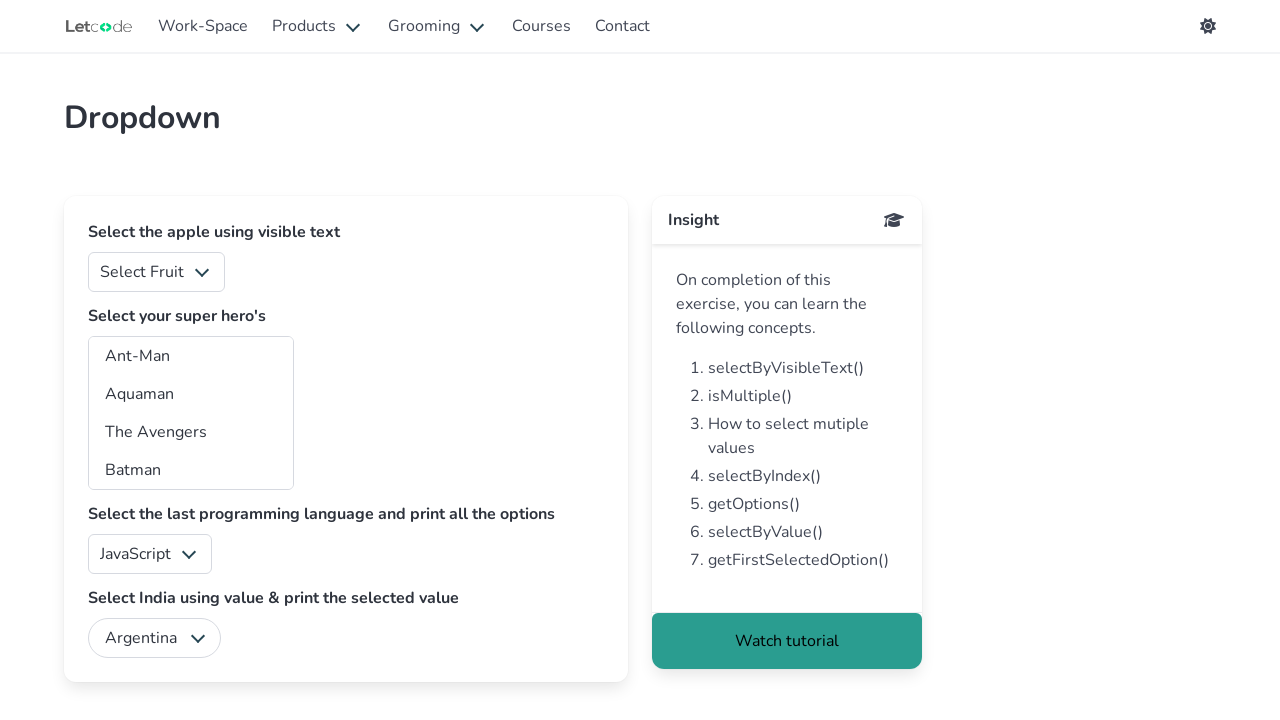

Selected option by value 'bt' (Batman) on #superheros
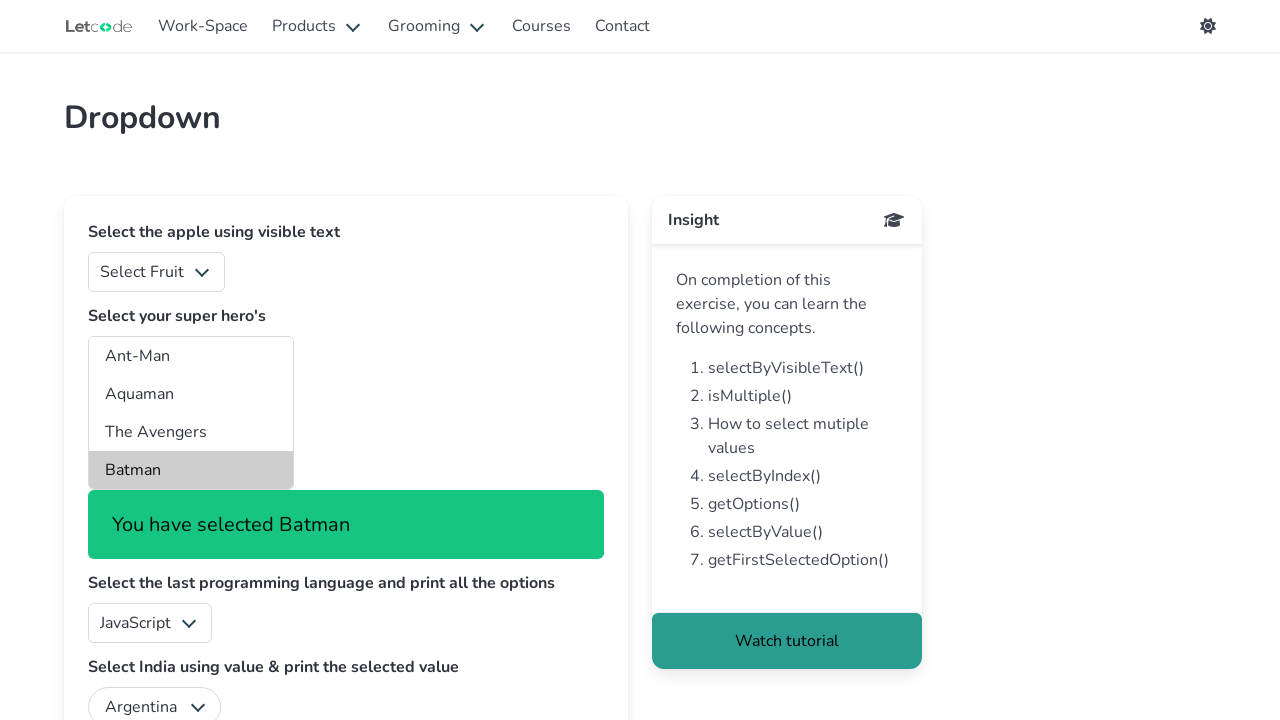

Selected option by value 'im' (Iron Man) on #superheros
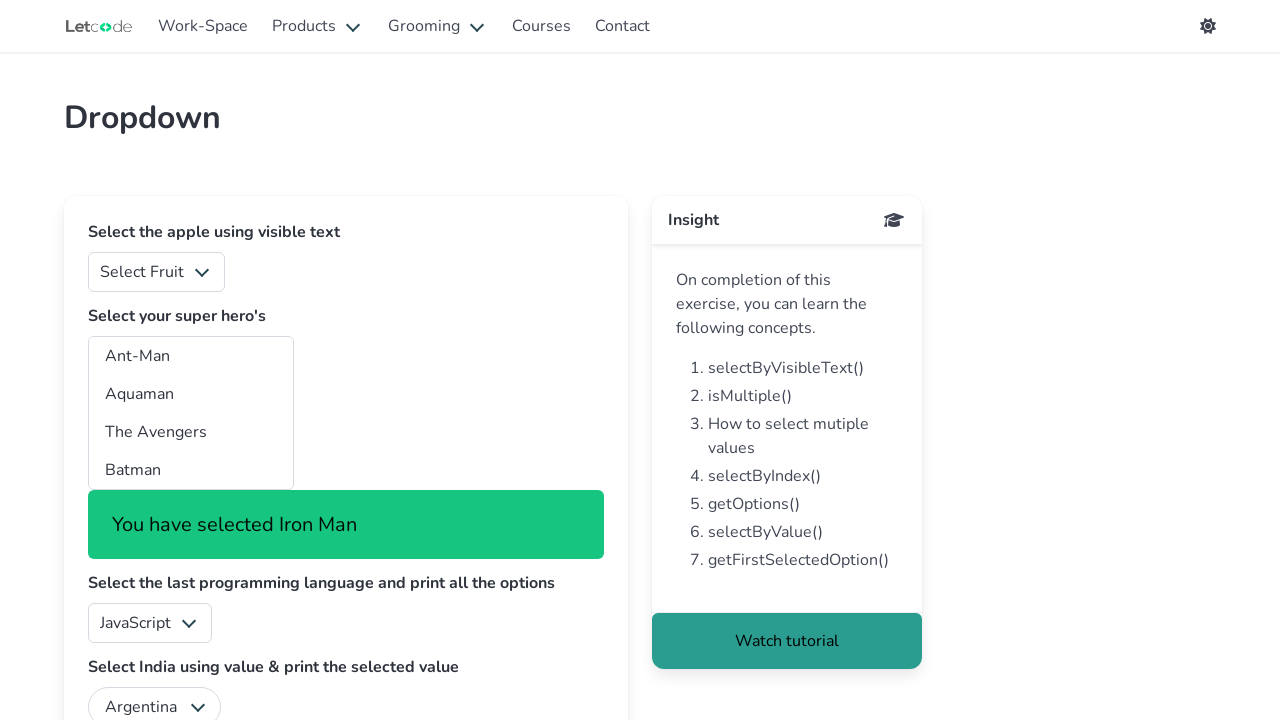

Selected option by value 'sm' (Spider Man) on #superheros
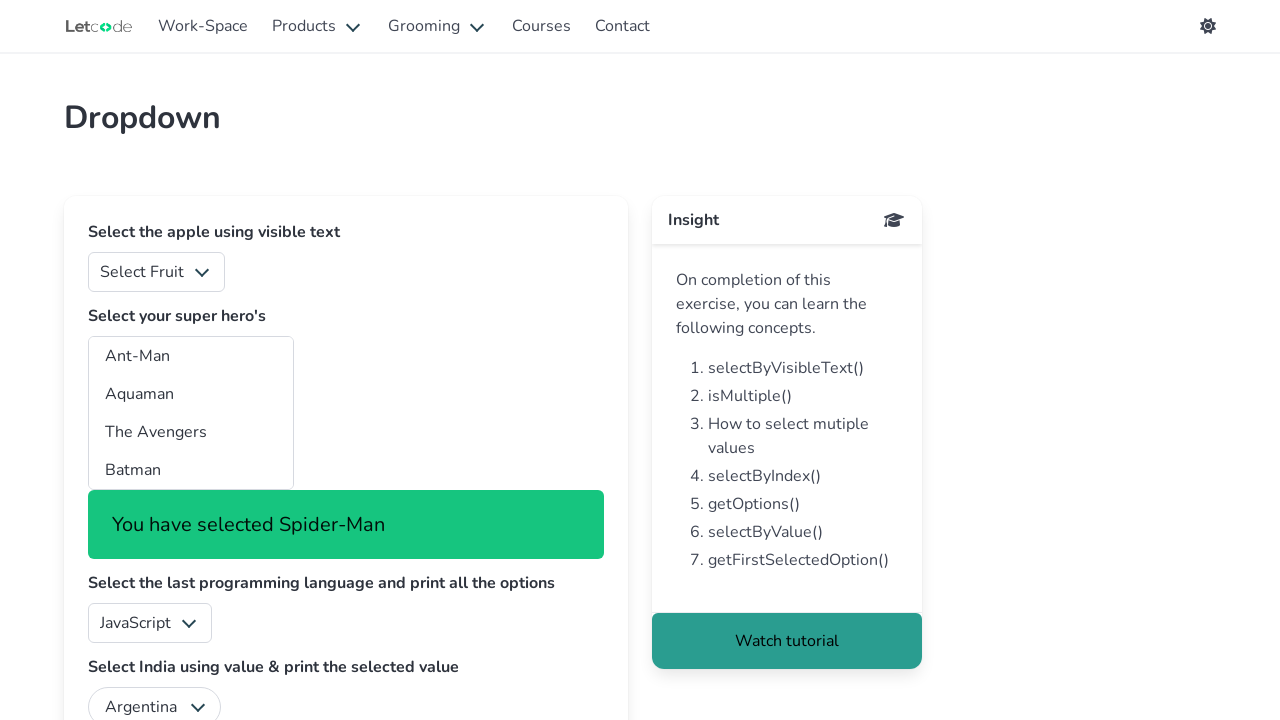

Selected option by label 'Supergirl' on #superheros
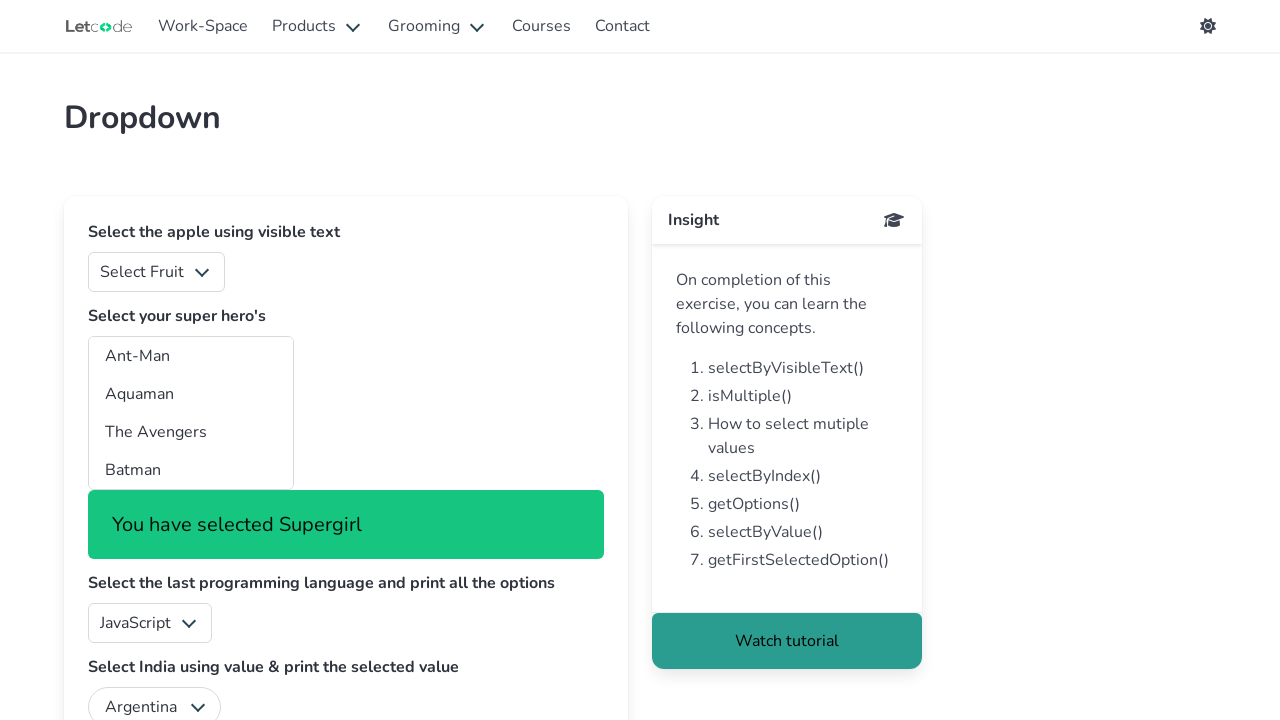

Selected option by label 'Wolverine' on #superheros
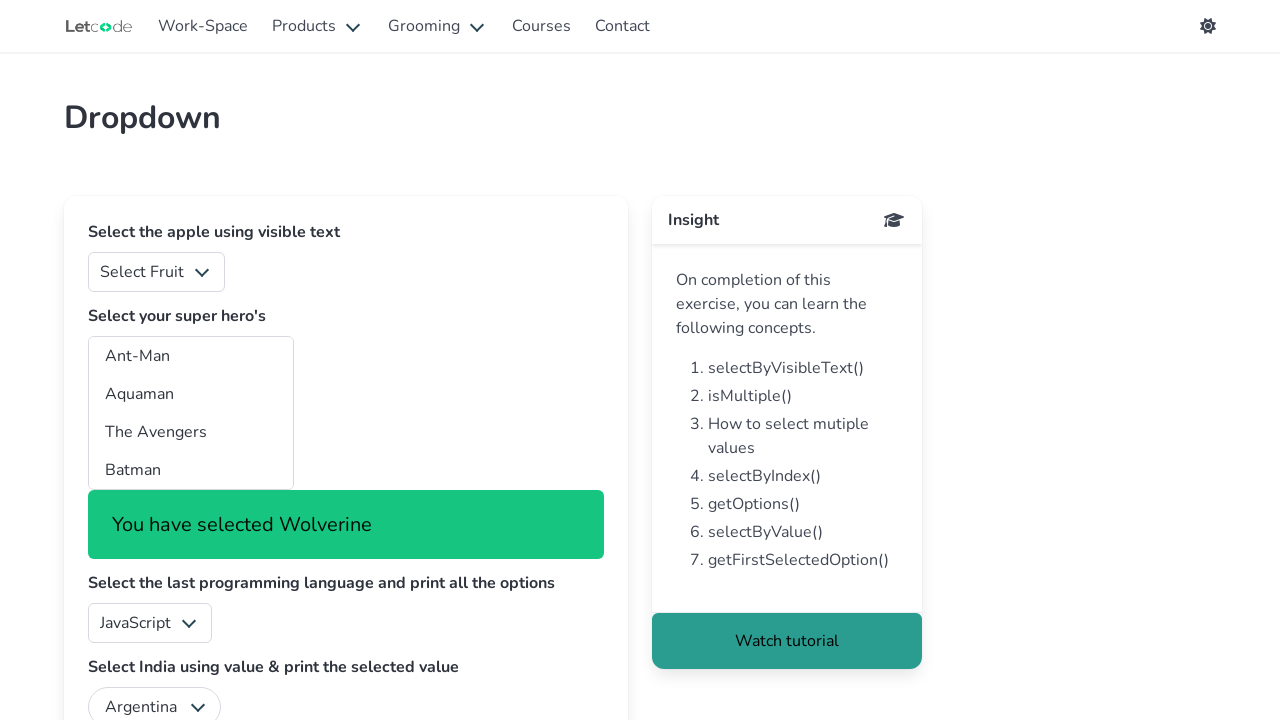

Selected option by label 'Wonder Woman' on #superheros
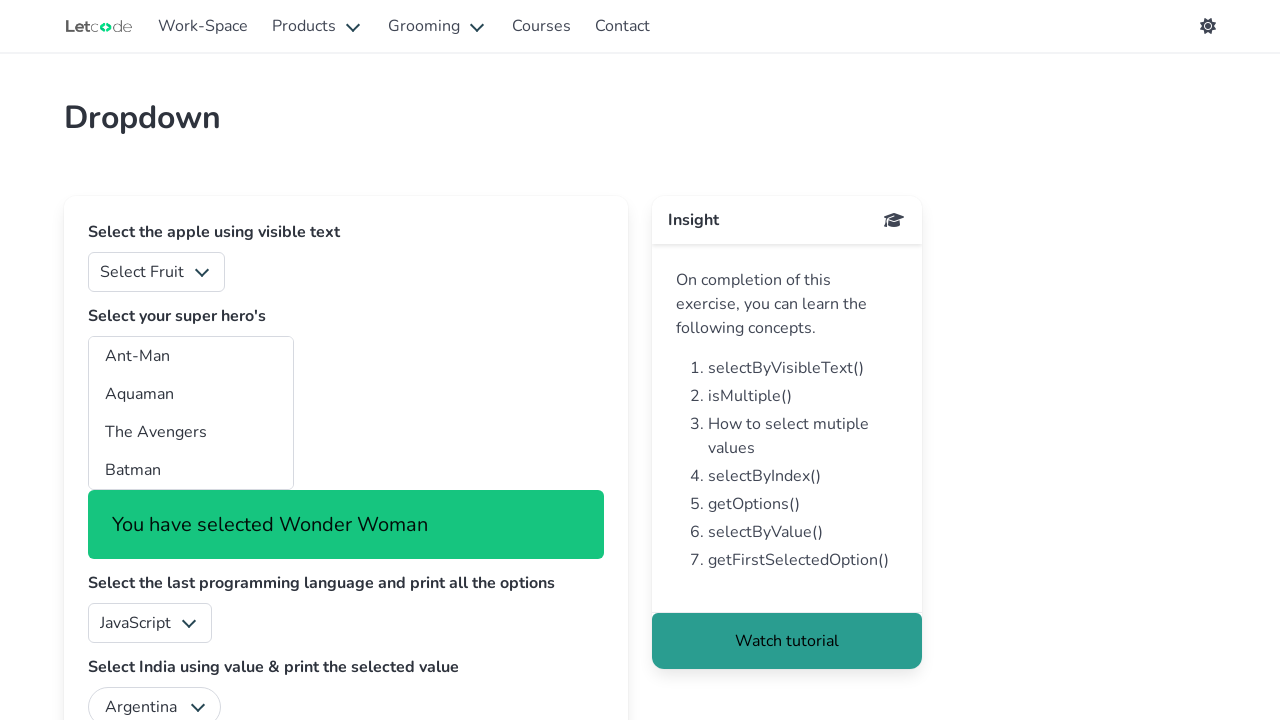

Waited 1000ms to ensure all selections are visible
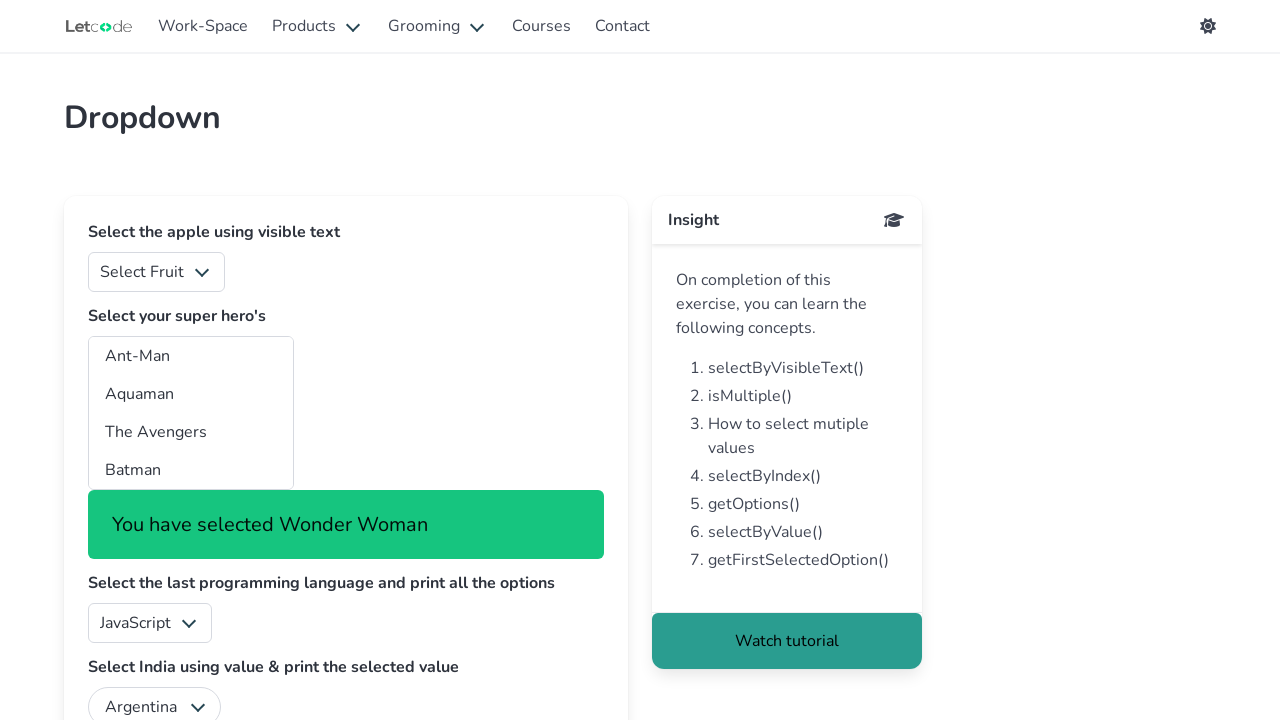

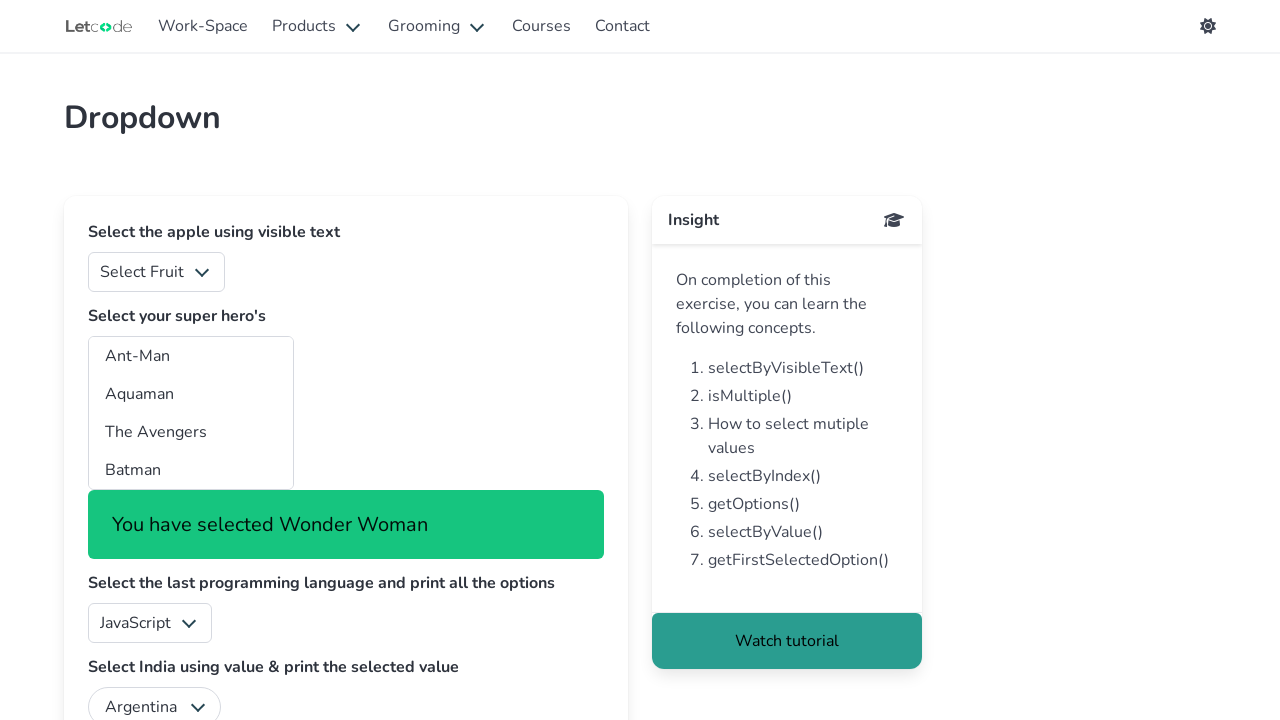